Tests page scrolling functionality on the Axis Bank website by scrolling down 100 pixels

Starting URL: https://www.axisbank.com/

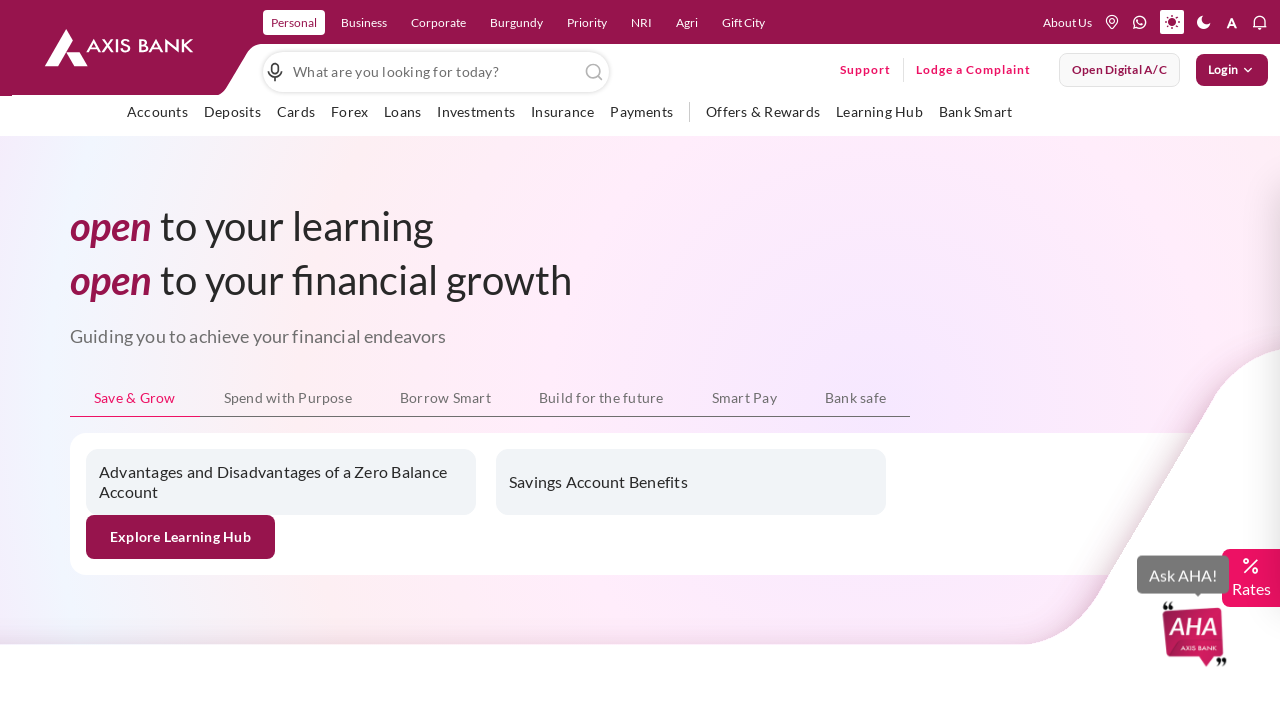

Scrolled down 100 pixels on Axis Bank homepage
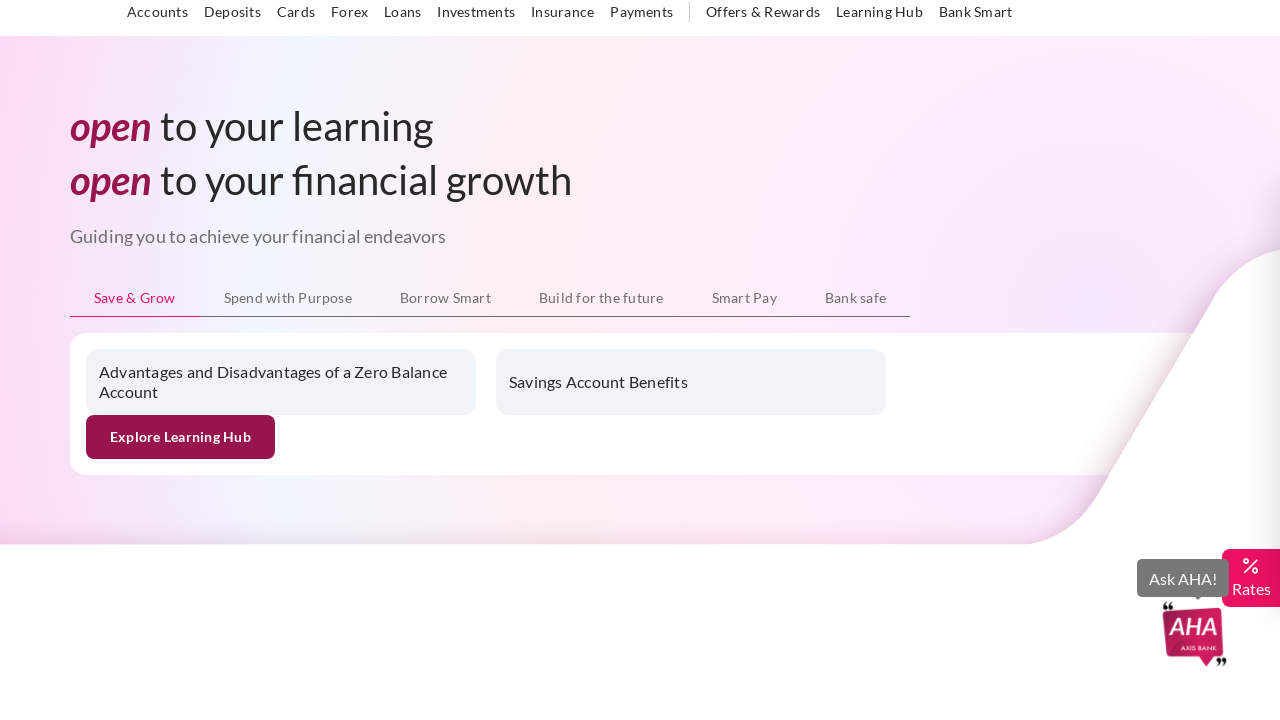

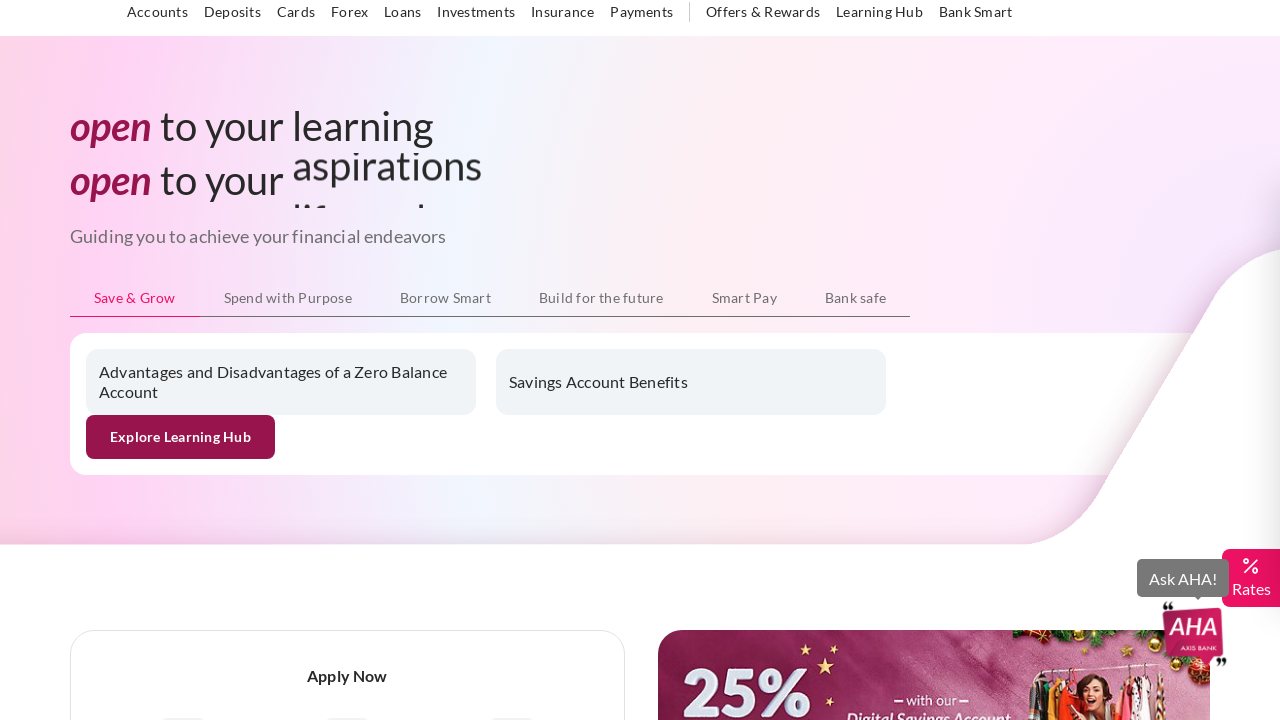